Tests the Family Mart store locator functionality by searching for a store name within an iframe and verifying store information is displayed.

Starting URL: https://www.family.com.tw/Marketing/zh/Map

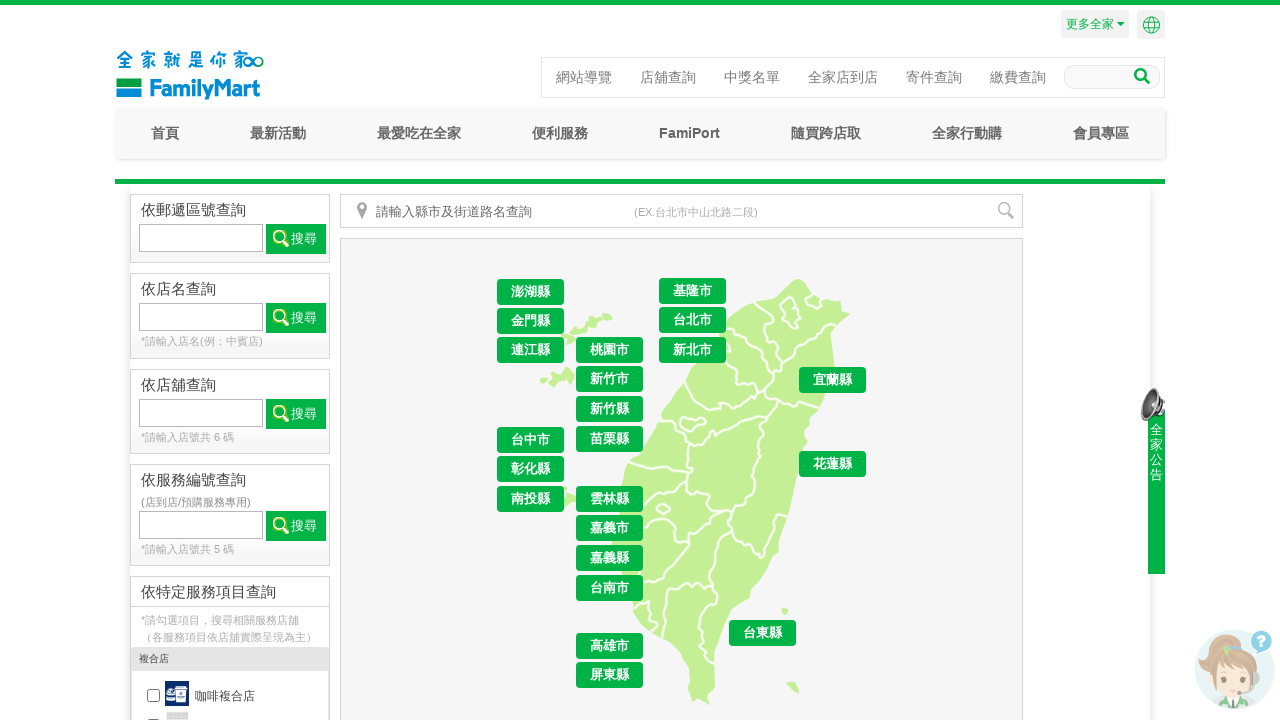

Page fully loaded (domcontentloaded)
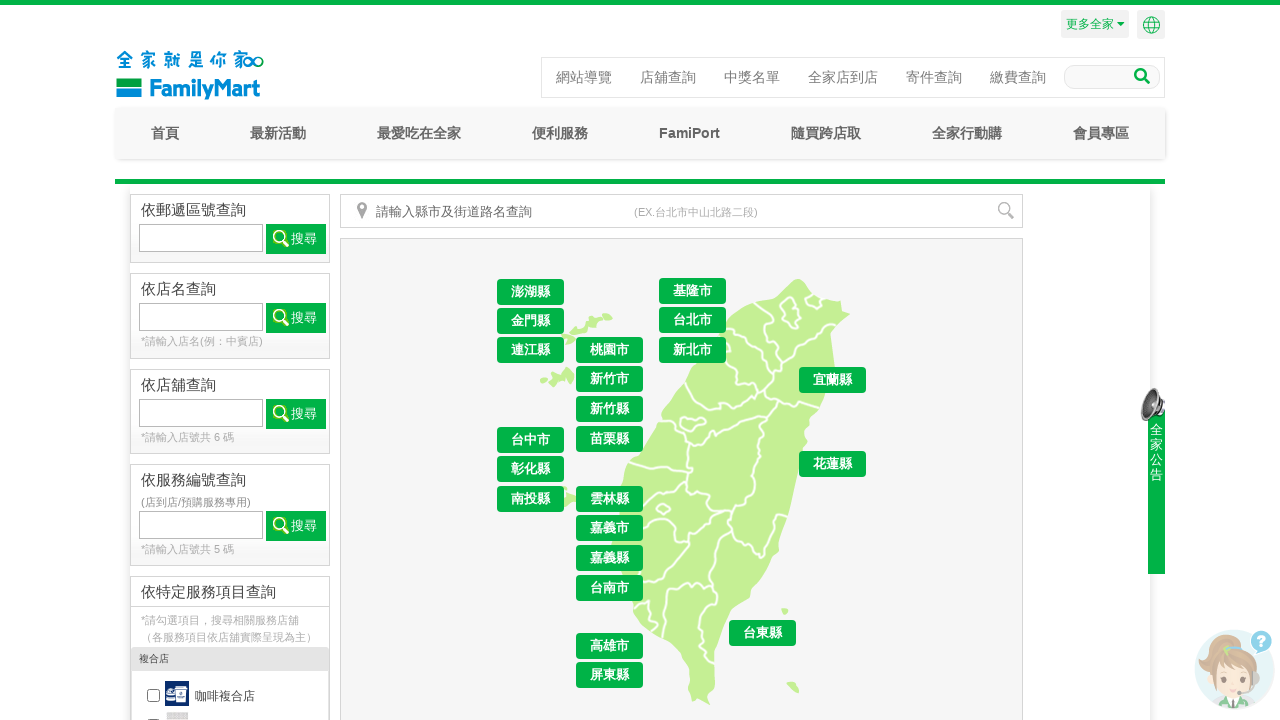

Located #map-iframe element
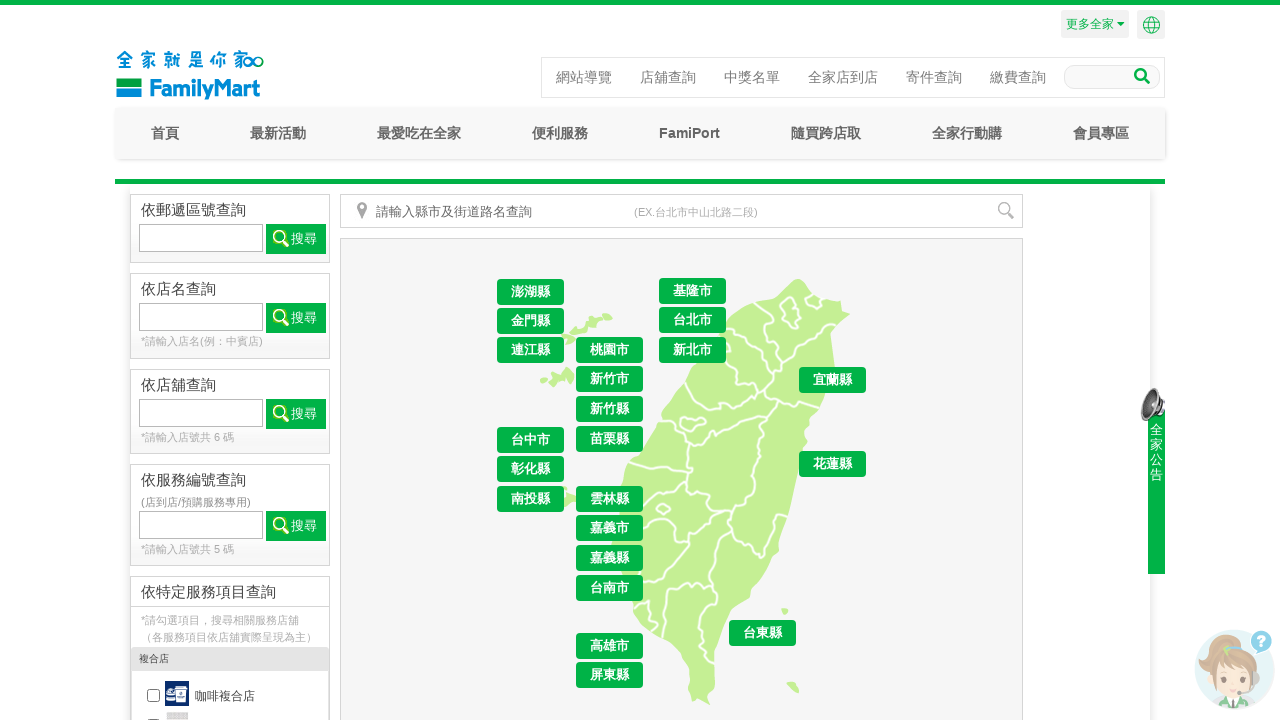

Located store name input field (#shopName) in iframe
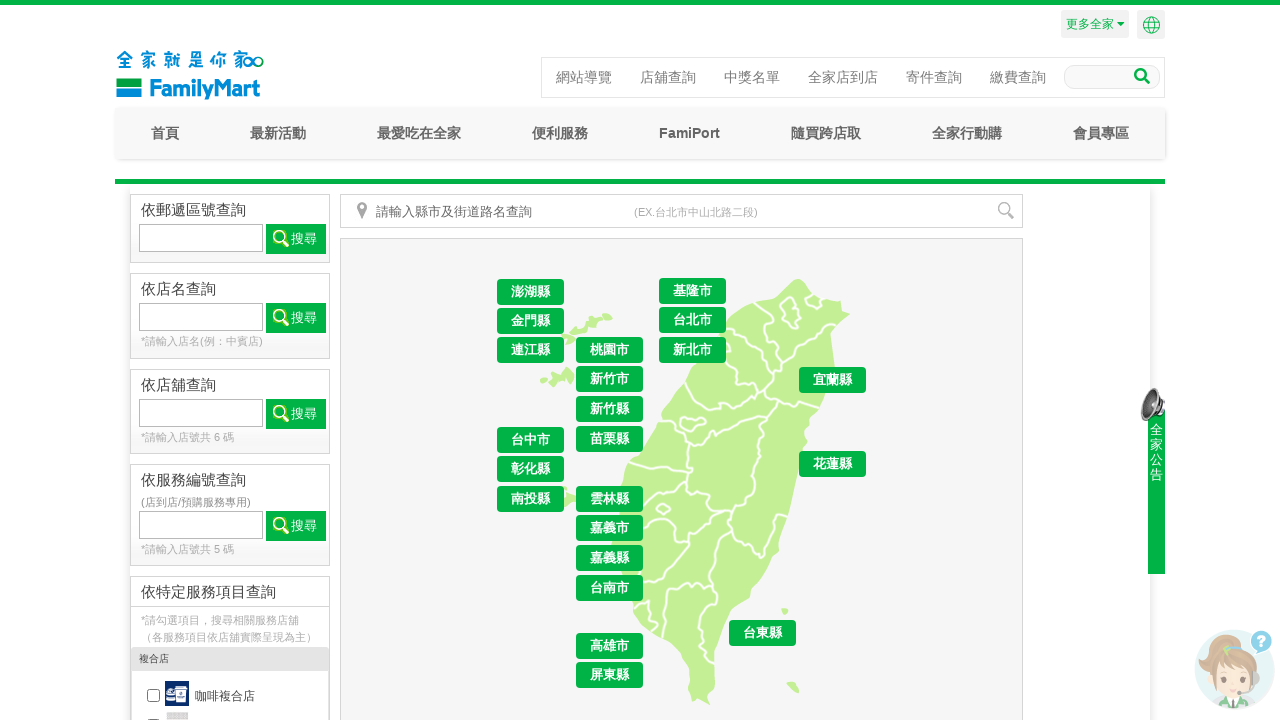

Store name input field became visible
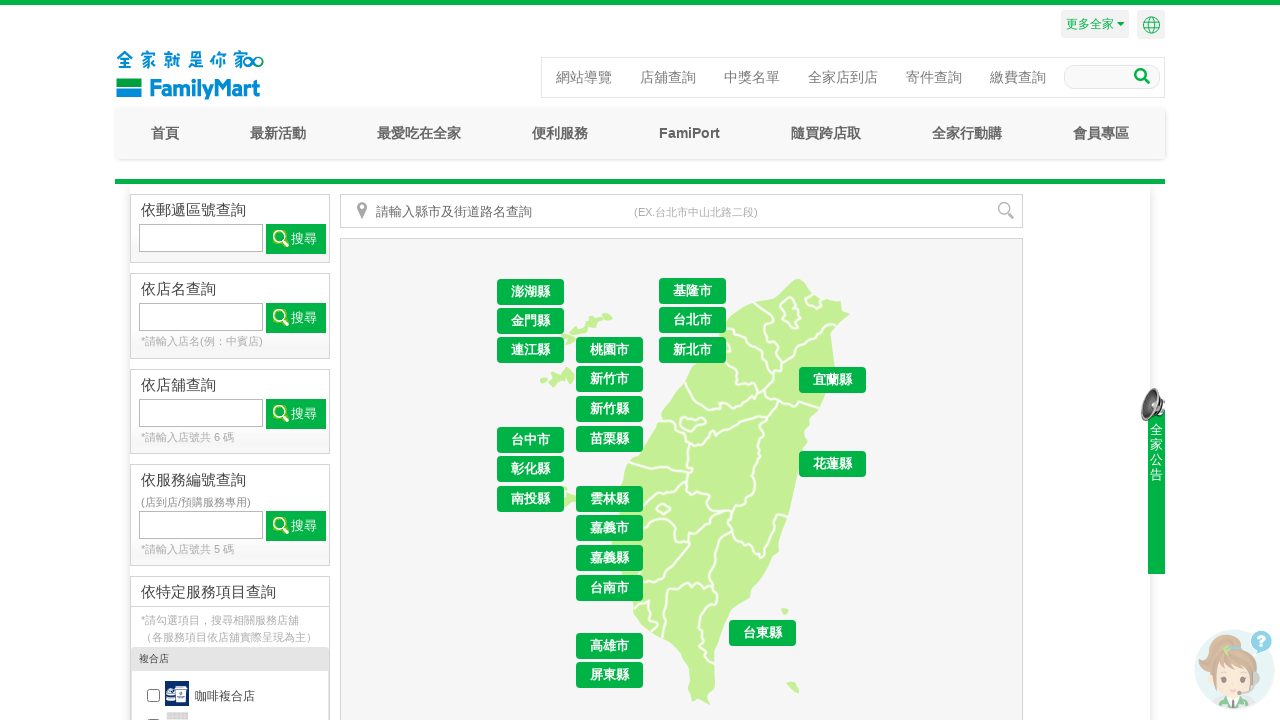

Cleared store name input field on #map-iframe >> internal:control=enter-frame >> #shopName
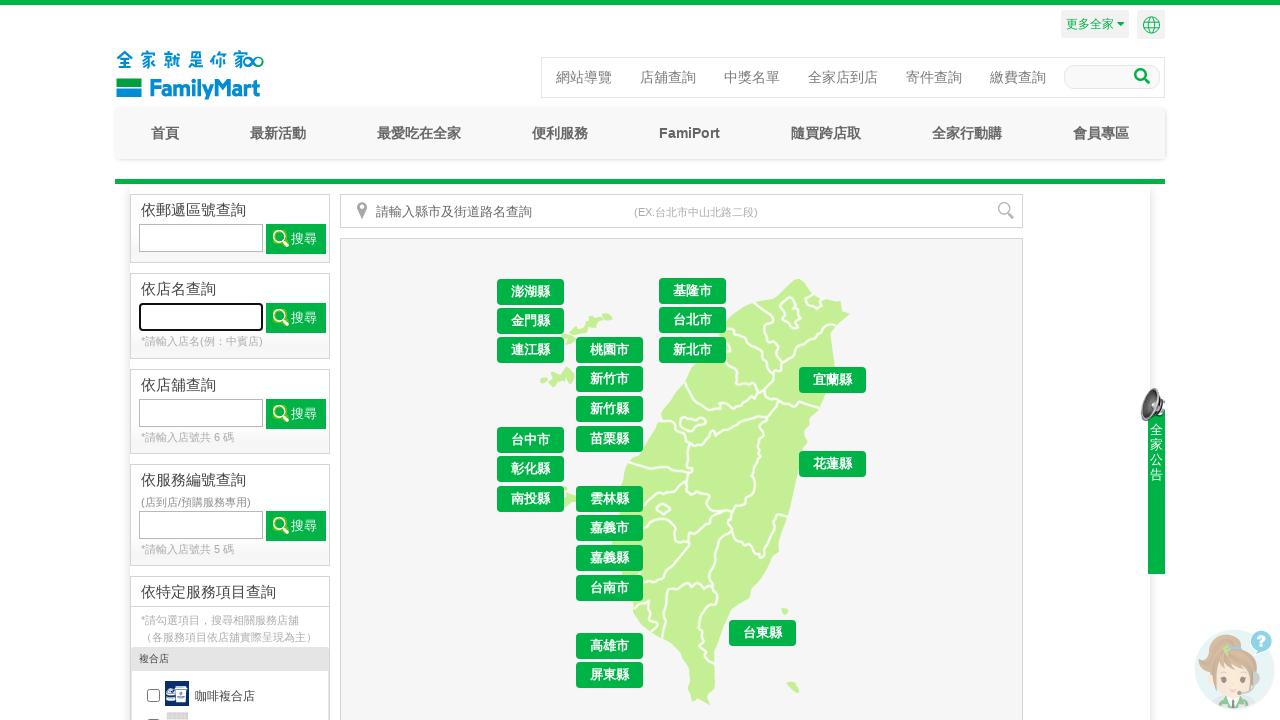

Filled store name input with '台北' on #map-iframe >> internal:control=enter-frame >> #shopName
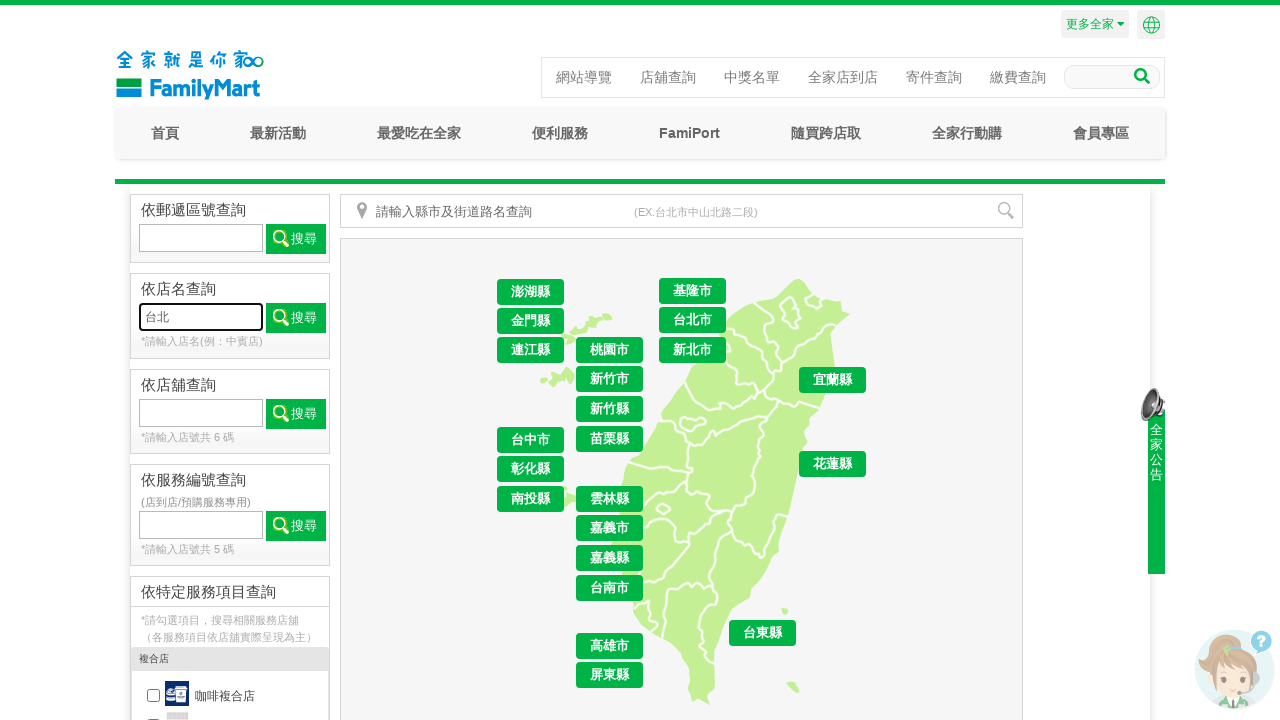

Clicked store name search button (#shopNameSearch) at (296, 318) on #map-iframe >> internal:control=enter-frame >> #shopNameSearch
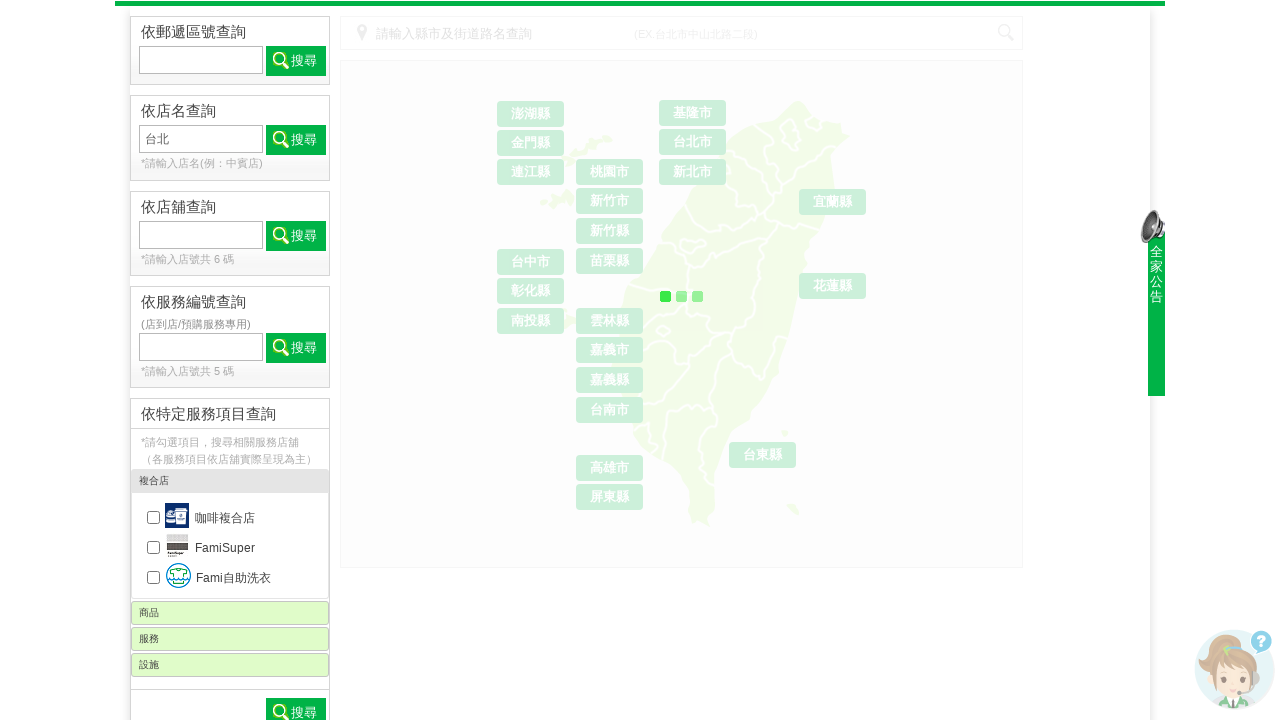

Search results loaded - first result row became visible
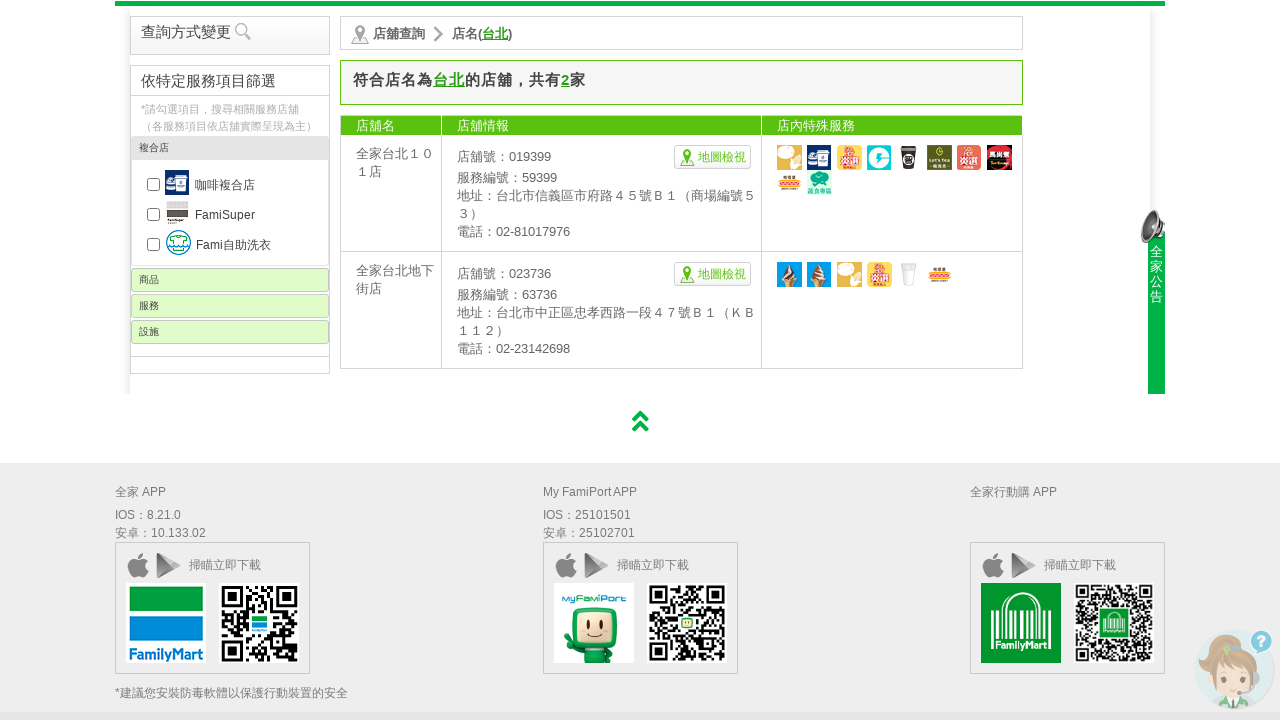

Verified store information is displayed in results table
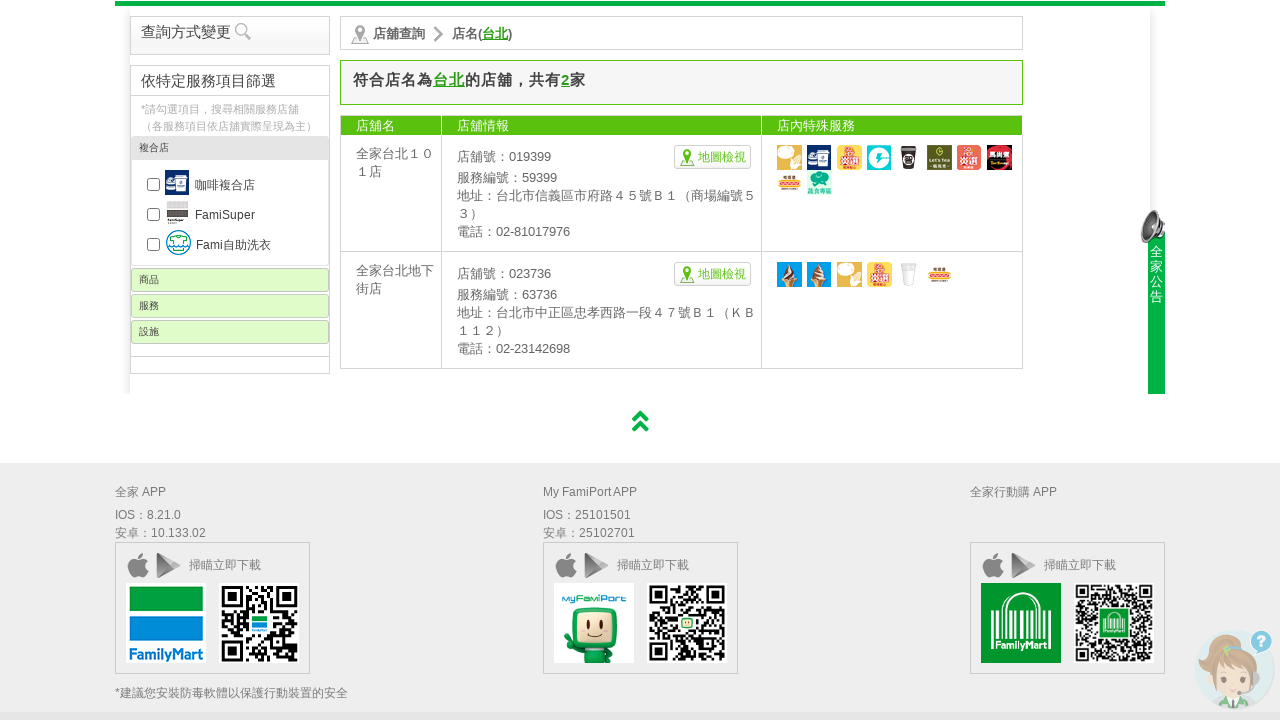

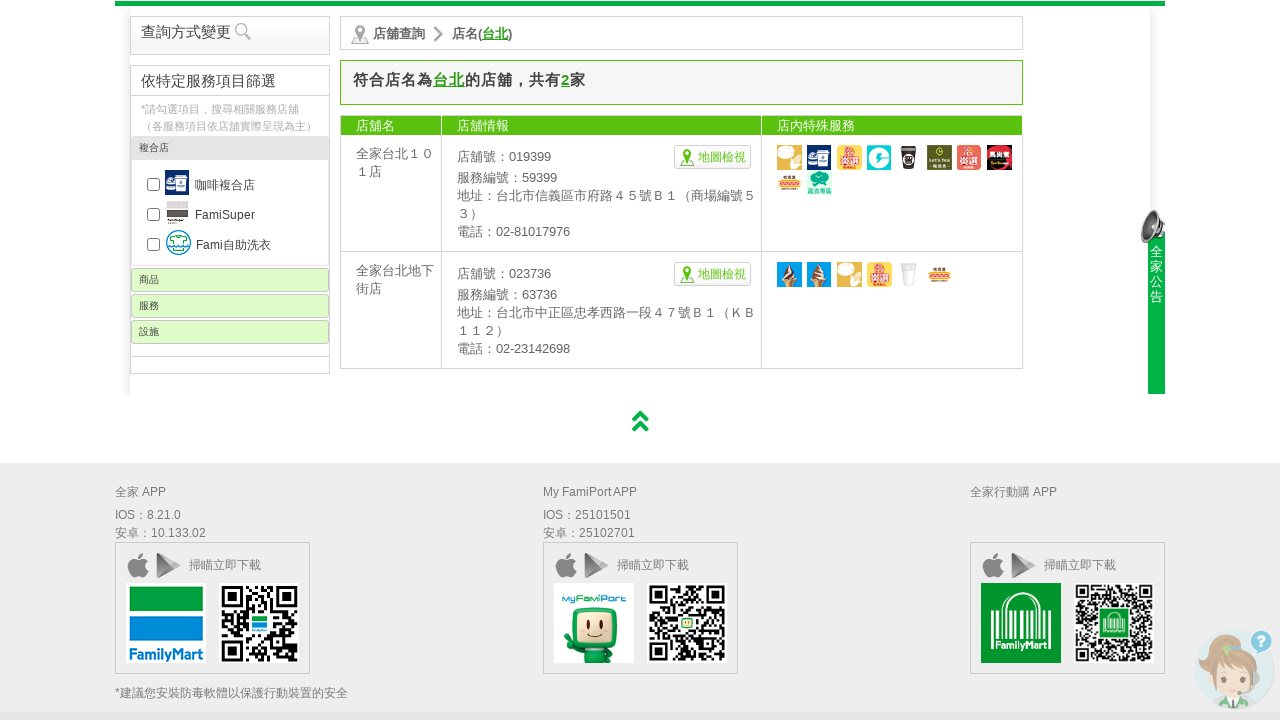